Tests the departure date calendar picker on SpiceJet's flight booking website by clicking the date dropdown, selecting a date, and verifying the selection is displayed.

Starting URL: https://www.spicejet.com/

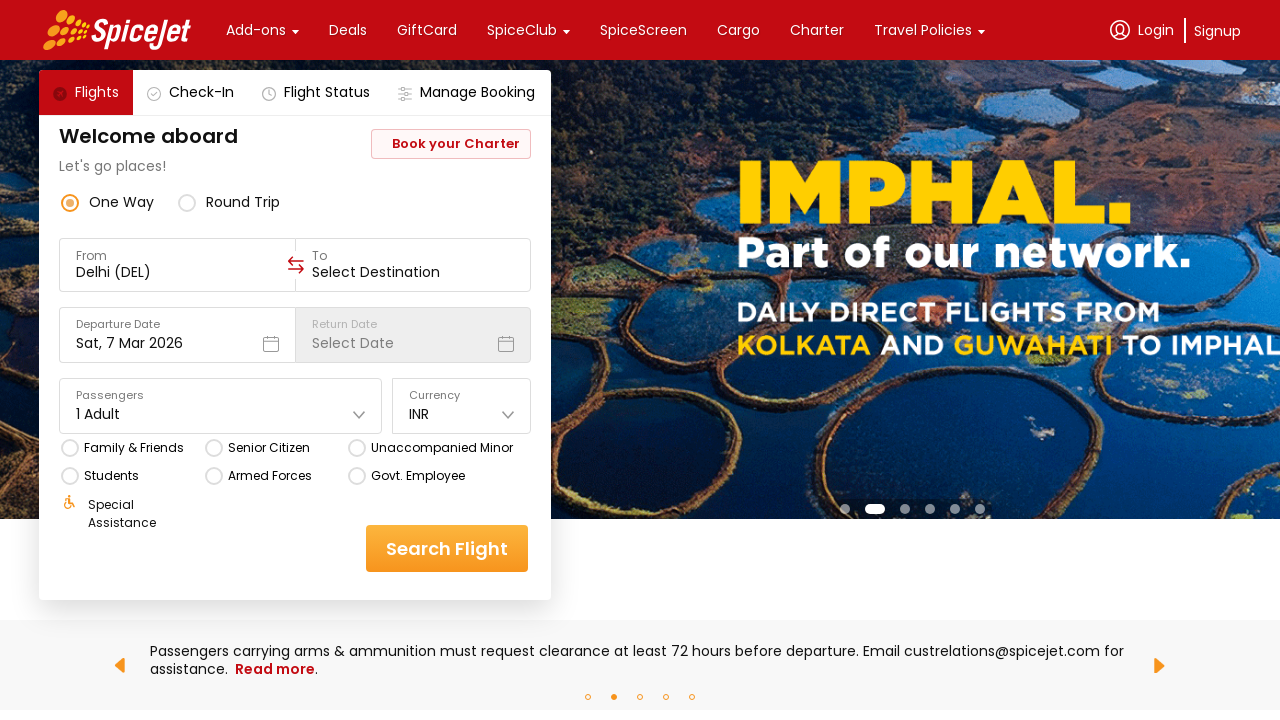

Waited for departure date dropdown to be visible
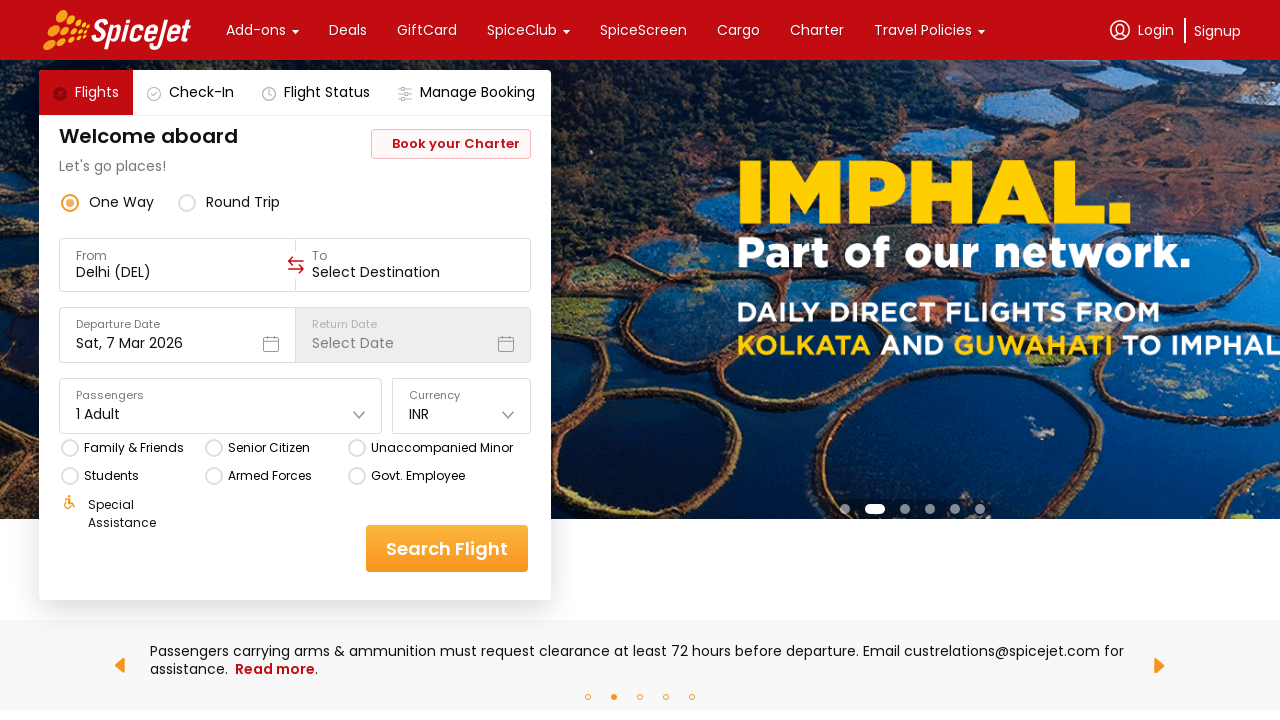

Clicked on departure date dropdown to open calendar picker at (177, 335) on div[data-testid='departure-date-dropdown-label-test-id']
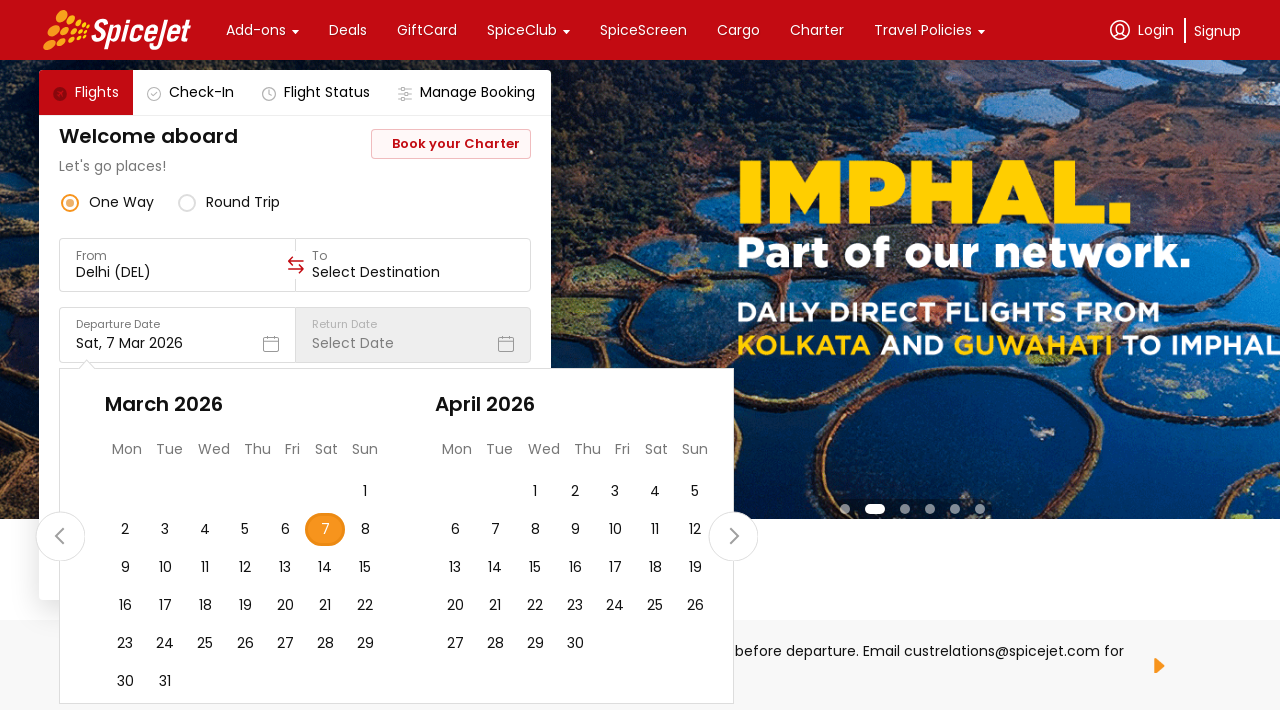

Waited for calendar animation to complete
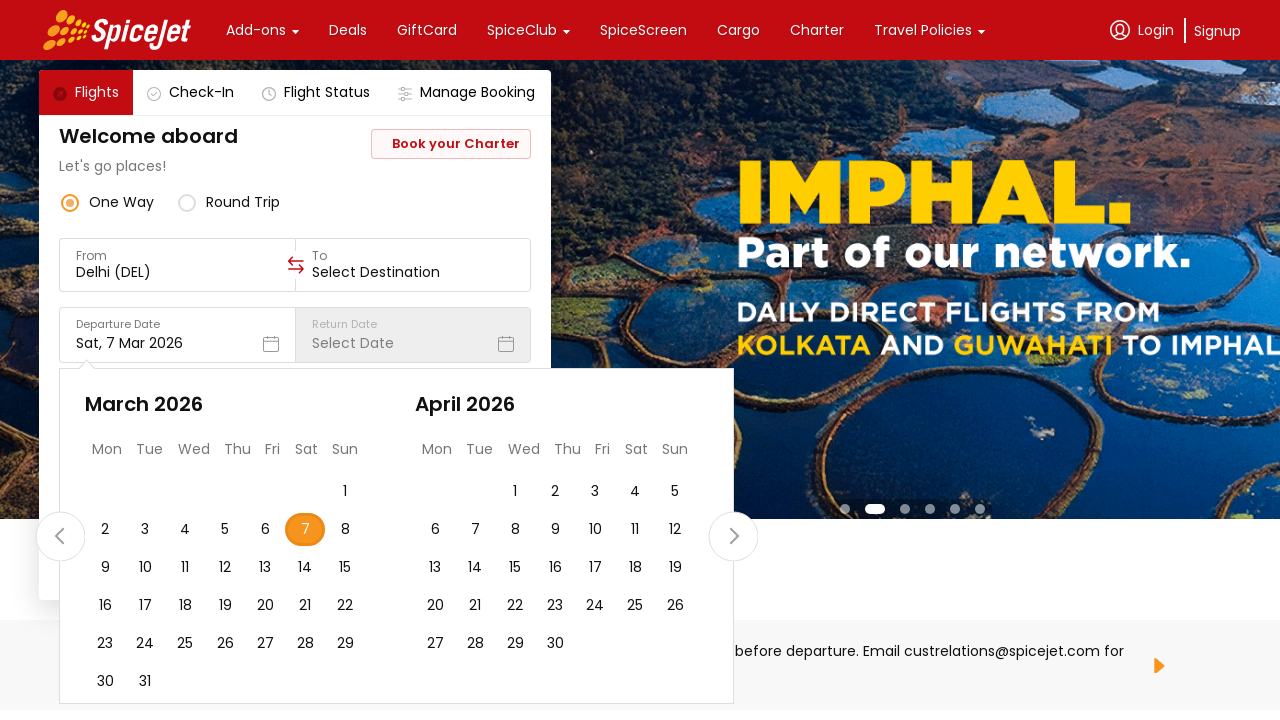

Selected a date from the calendar picker at (177, 335) on div[data-testid*='date-'] >> nth=0
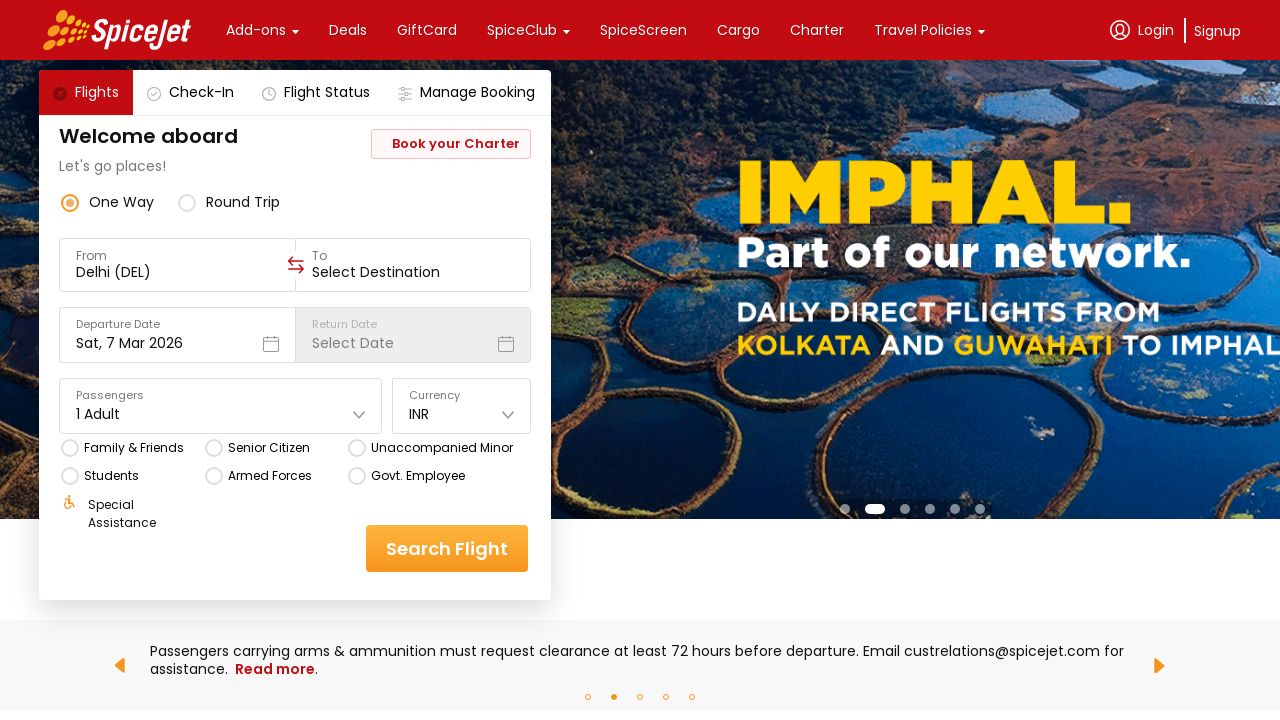

Verified that departure date field is visible with selected date
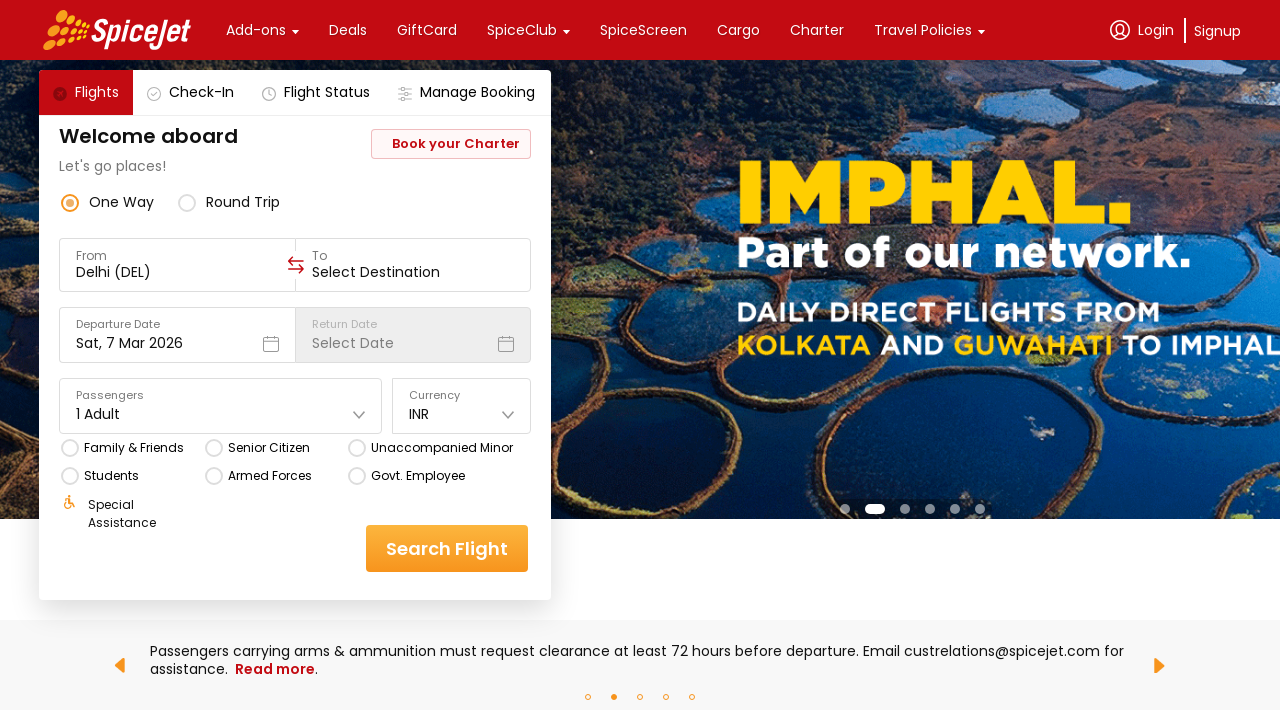

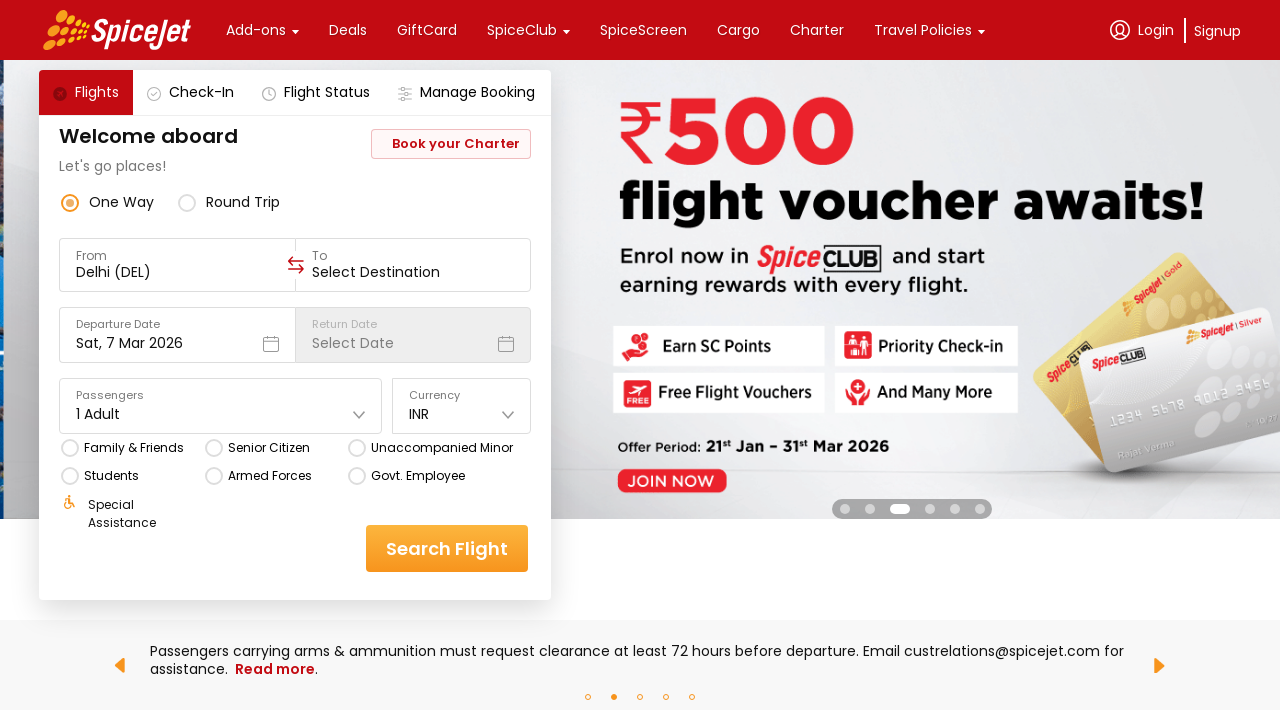